Navigates to DemoQA homepage and clicks on the "Book Store Application" card from the list of available tools/sections.

Starting URL: https://demoqa.com/

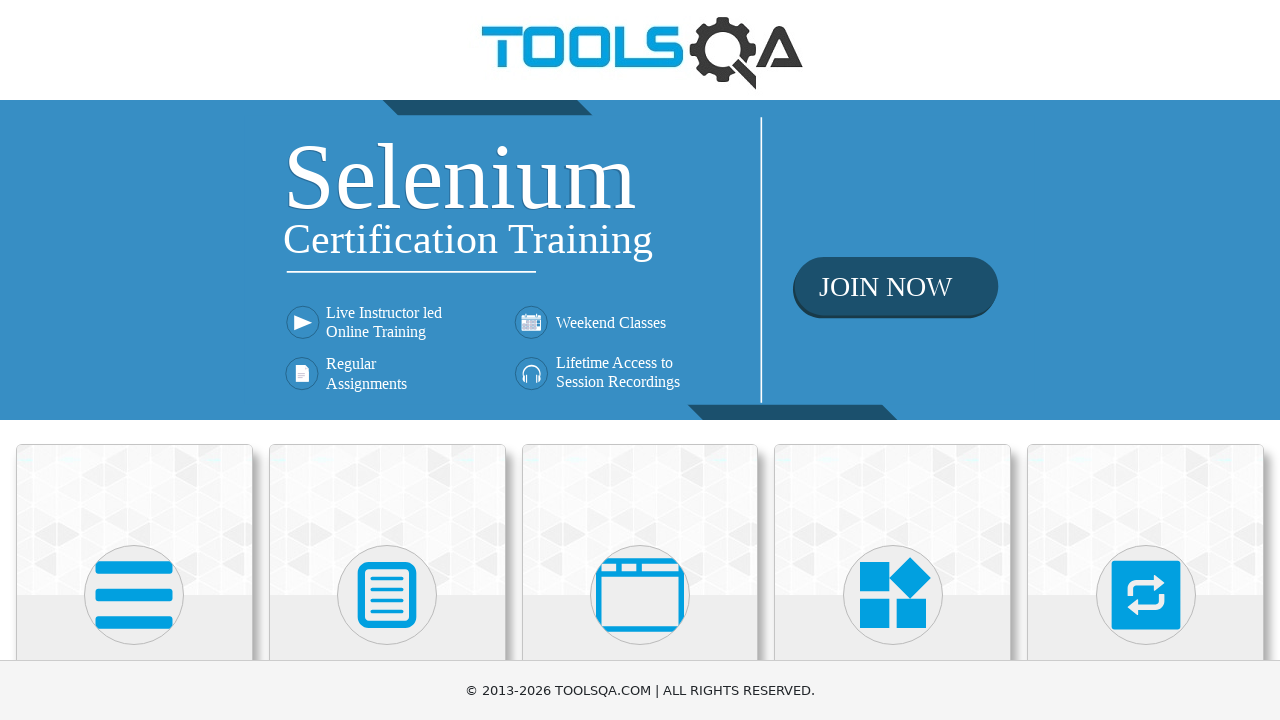

Waited for card elements to be visible on DemoQA homepage
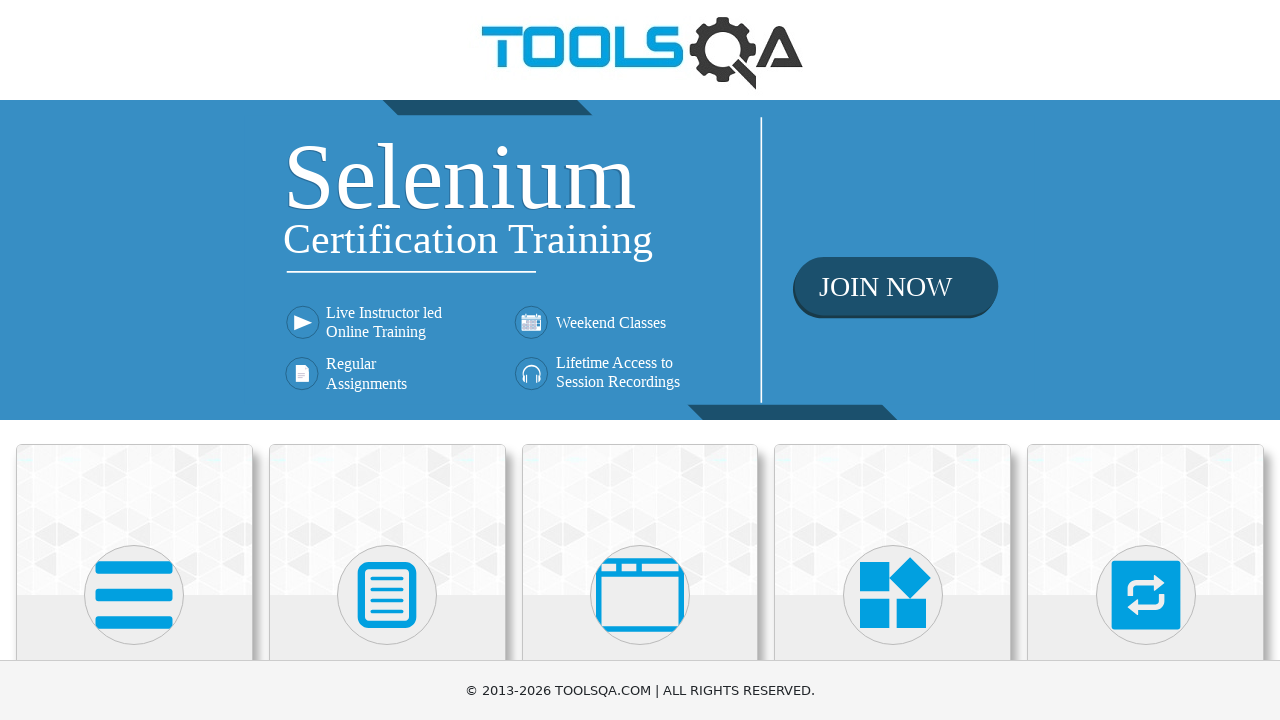

Retrieved 6 card elements from the page
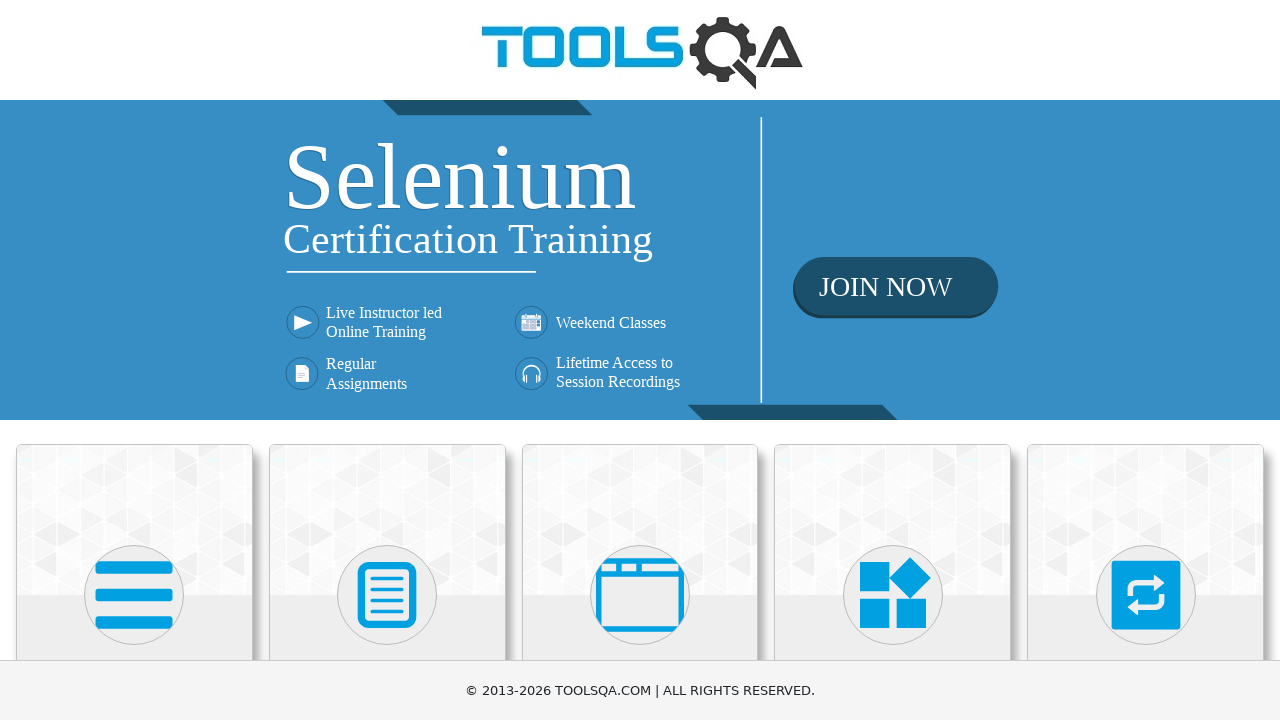

Clicked on the 'Book Store Application' card at (134, 465) on .card-body >> nth=5
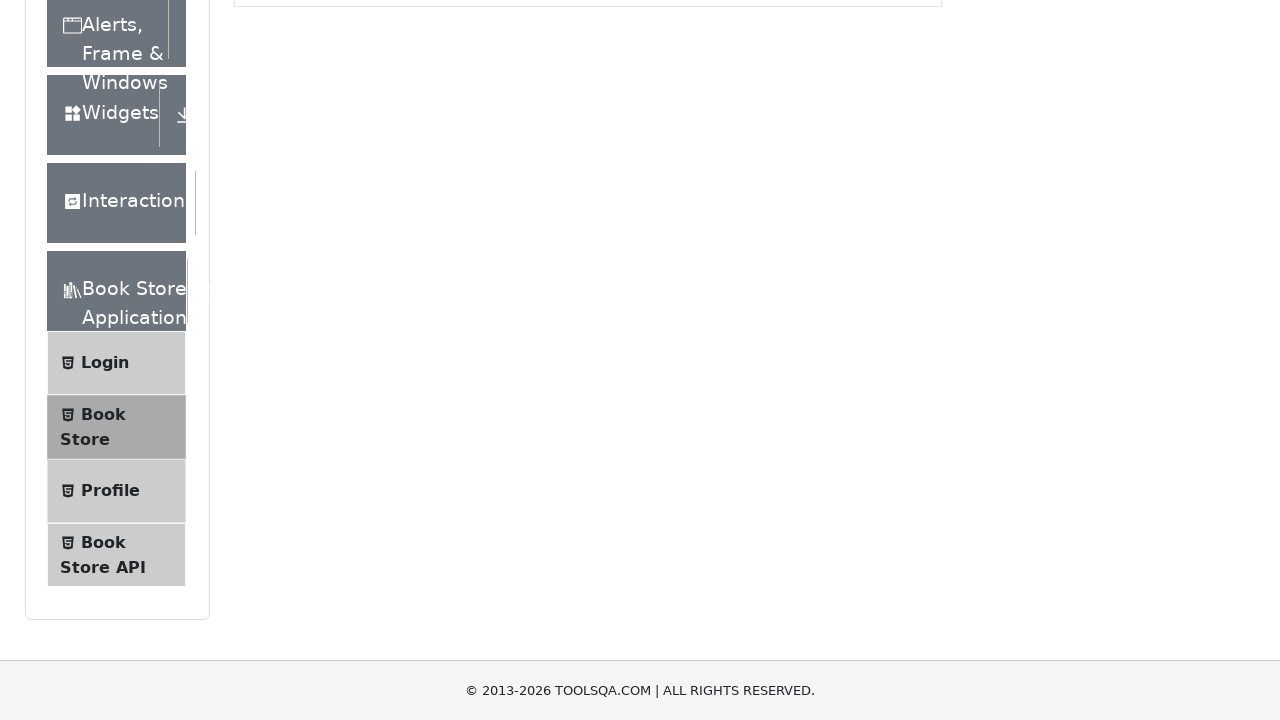

Waited for page navigation to complete after clicking Book Store Application
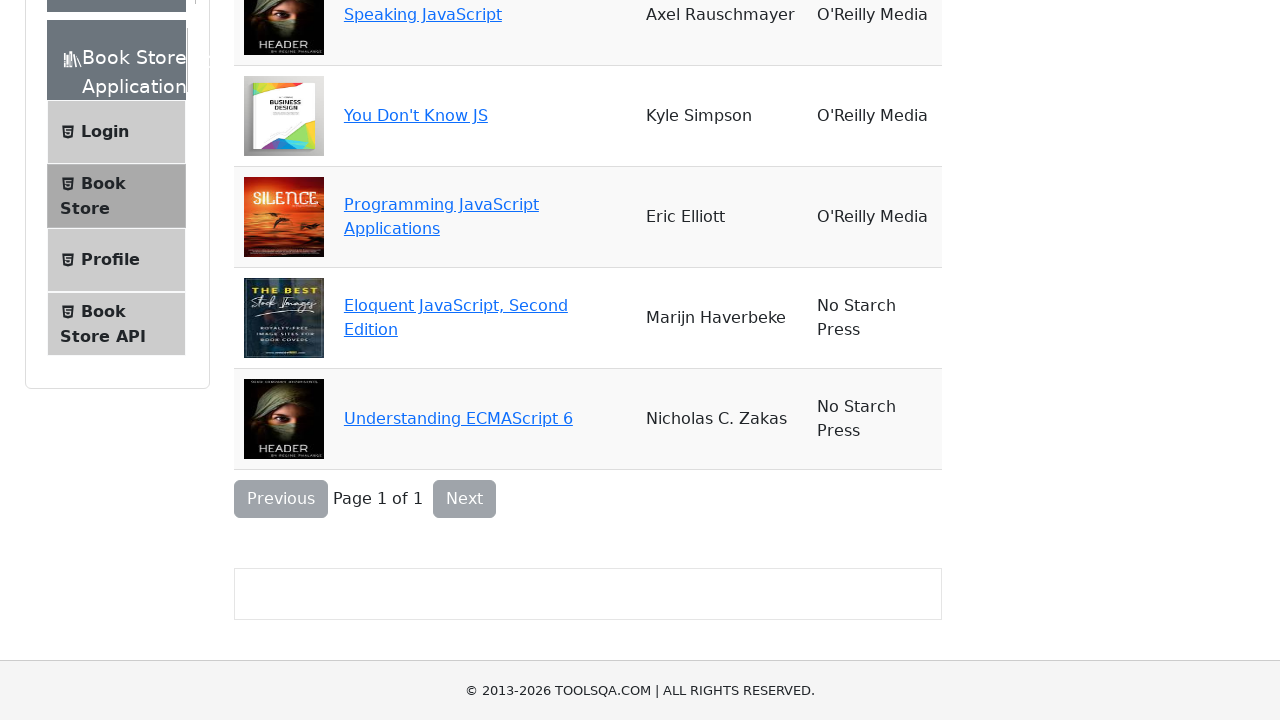

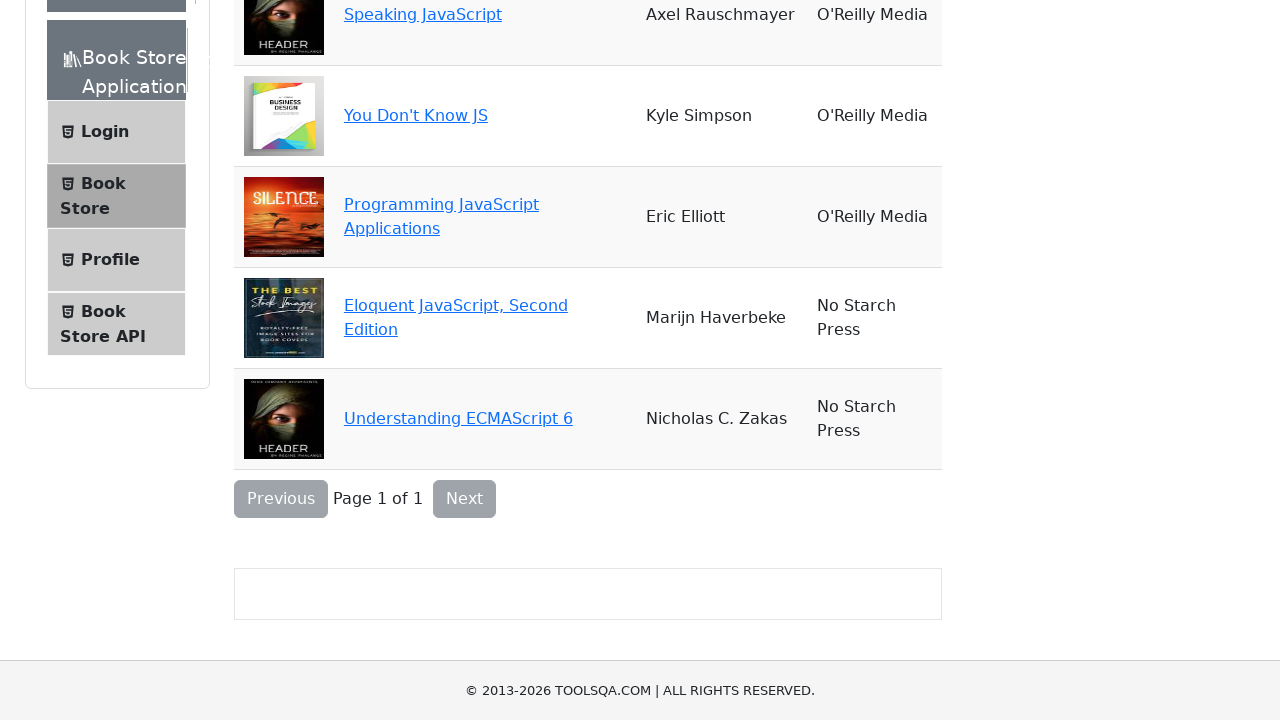